Tests changing the description text content by entering new text in the description text field

Starting URL: http://psyc.horm.org/

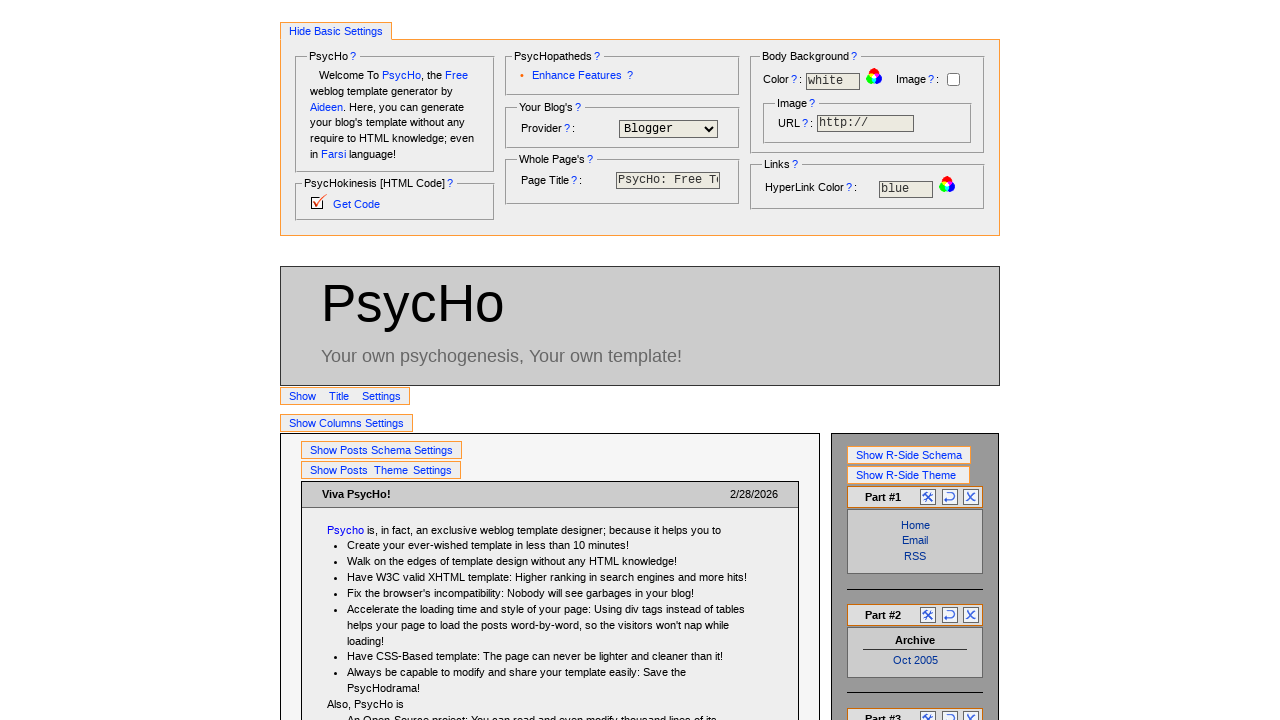

Clicked on title settings to make them visible for editing at (304, 396) on #SHTitleSettings
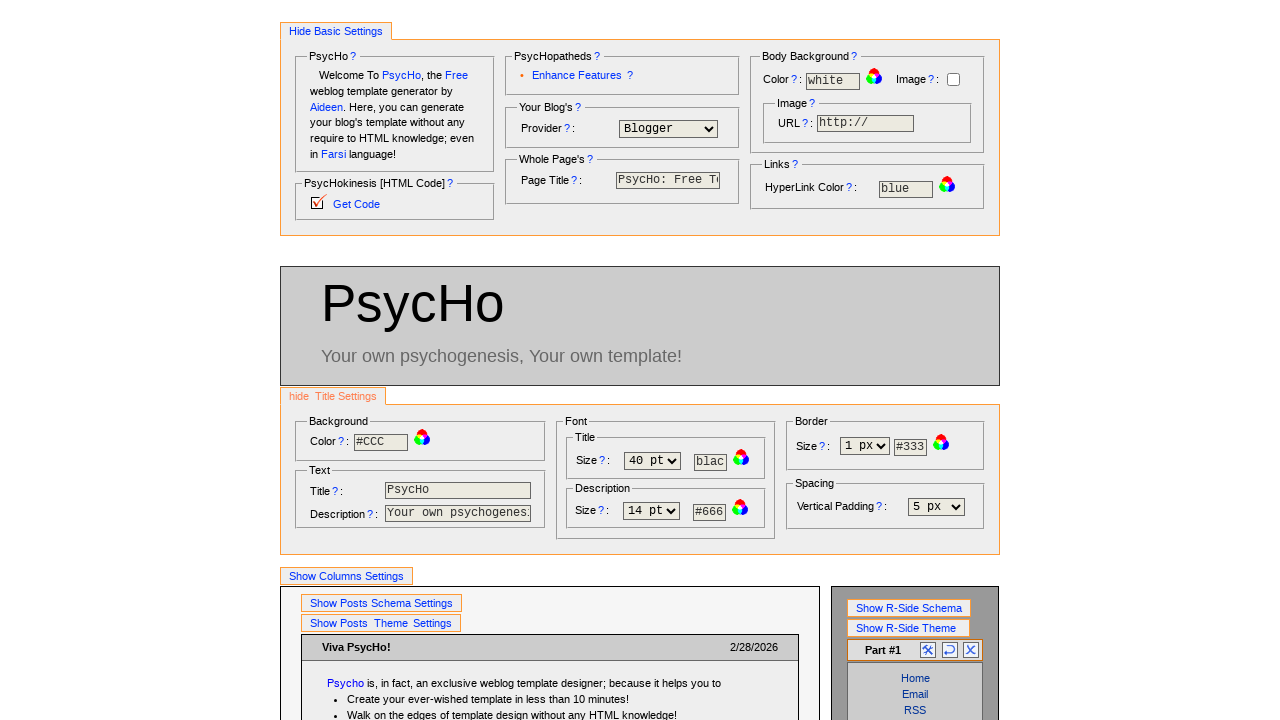

Clicked on the description text field at (458, 514) on #SubTitleTextTextEr
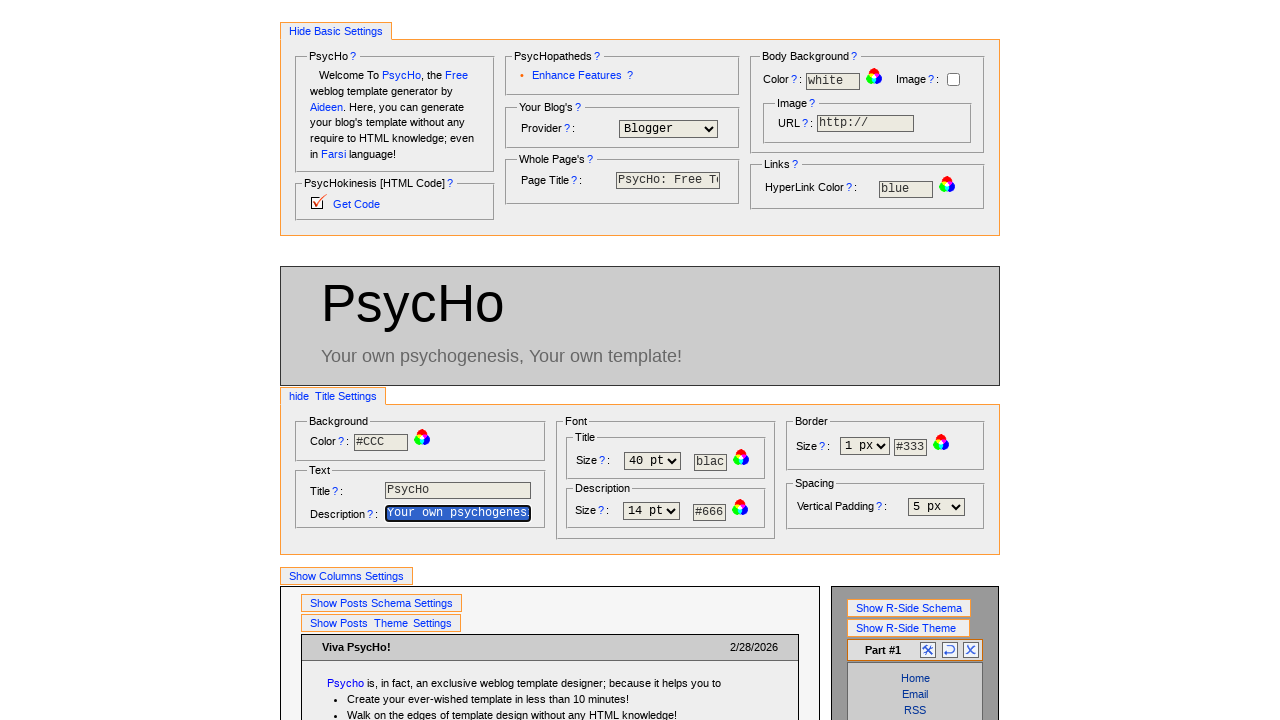

Entered 'Test' as the new description text on #SubTitleTextTextEr
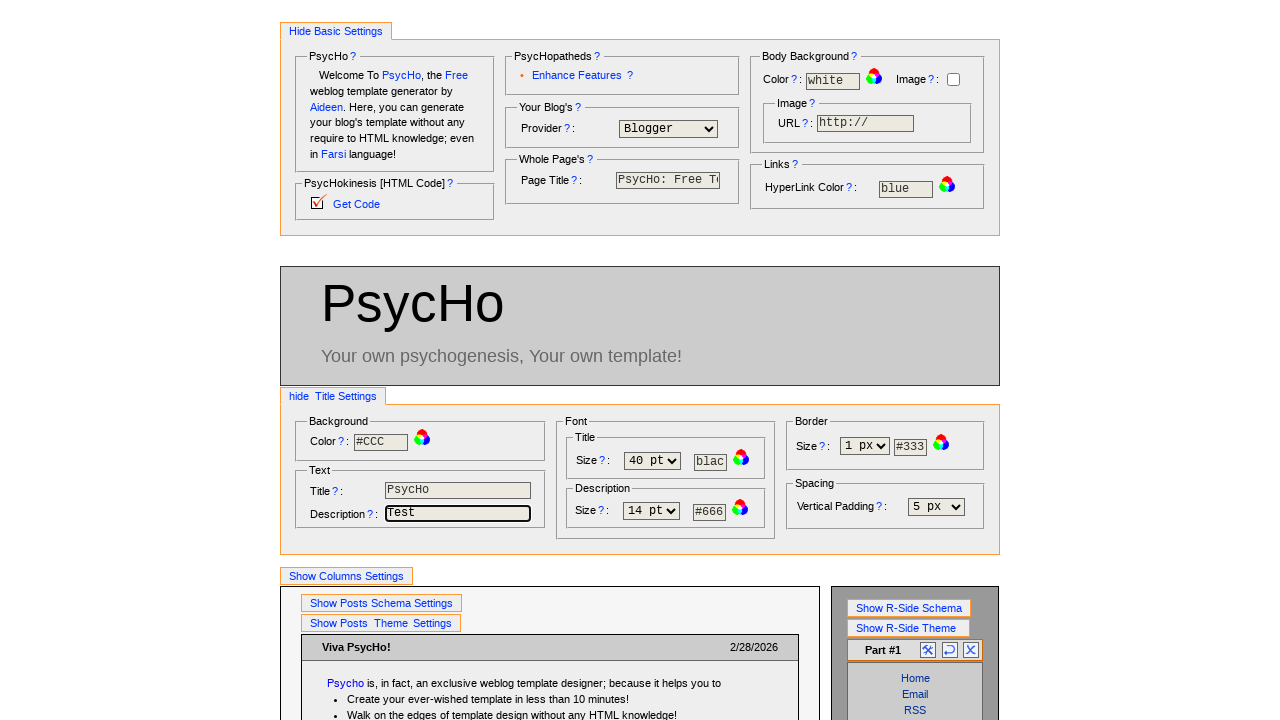

Verified that the description element updated with the new text
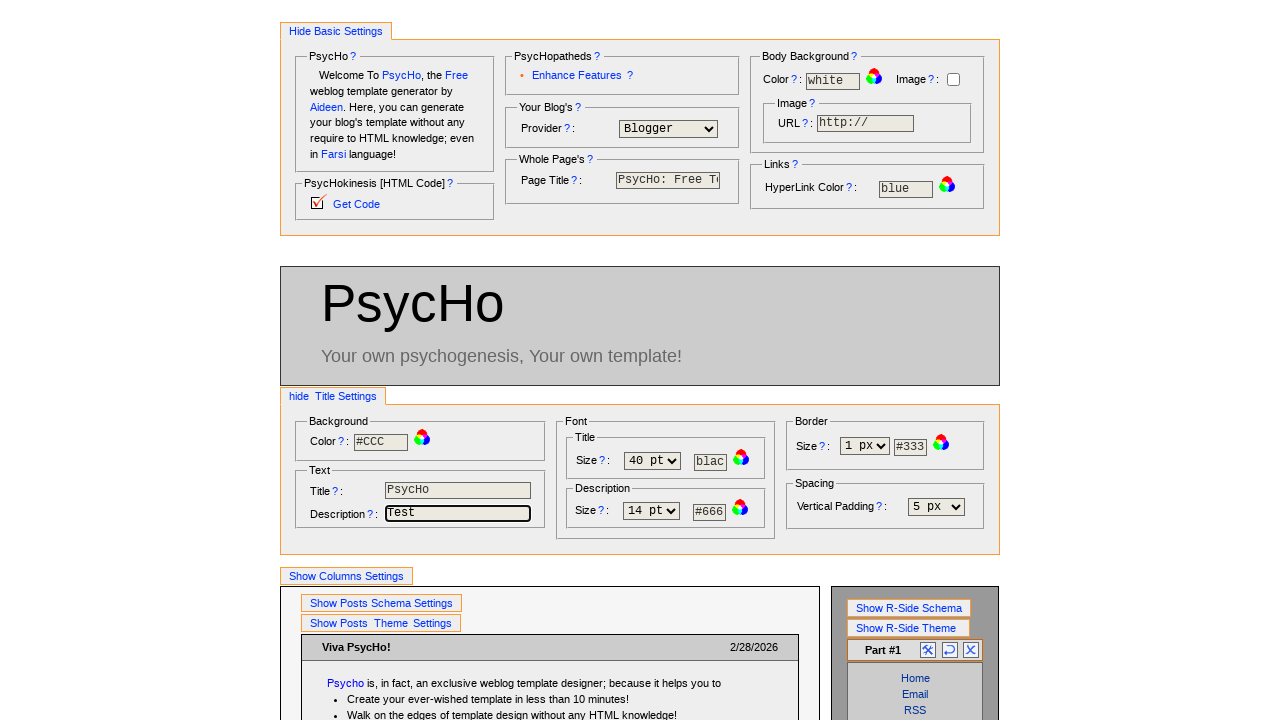

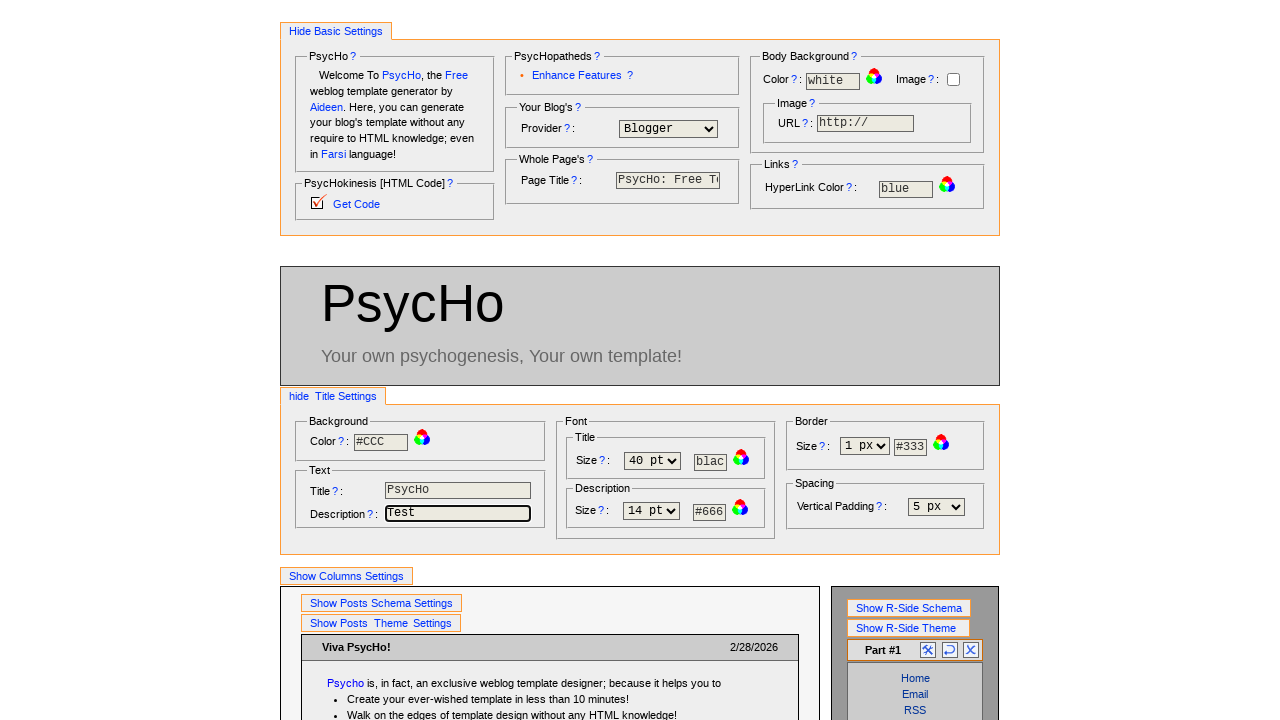